Tests a product request form by interacting with the product code input field, clicking on it multiple times and entering values "1", "2", "3" sequentially to test stock status functionality.

Starting URL: https://splendorous-starlight-c2b50a.netlify.app/

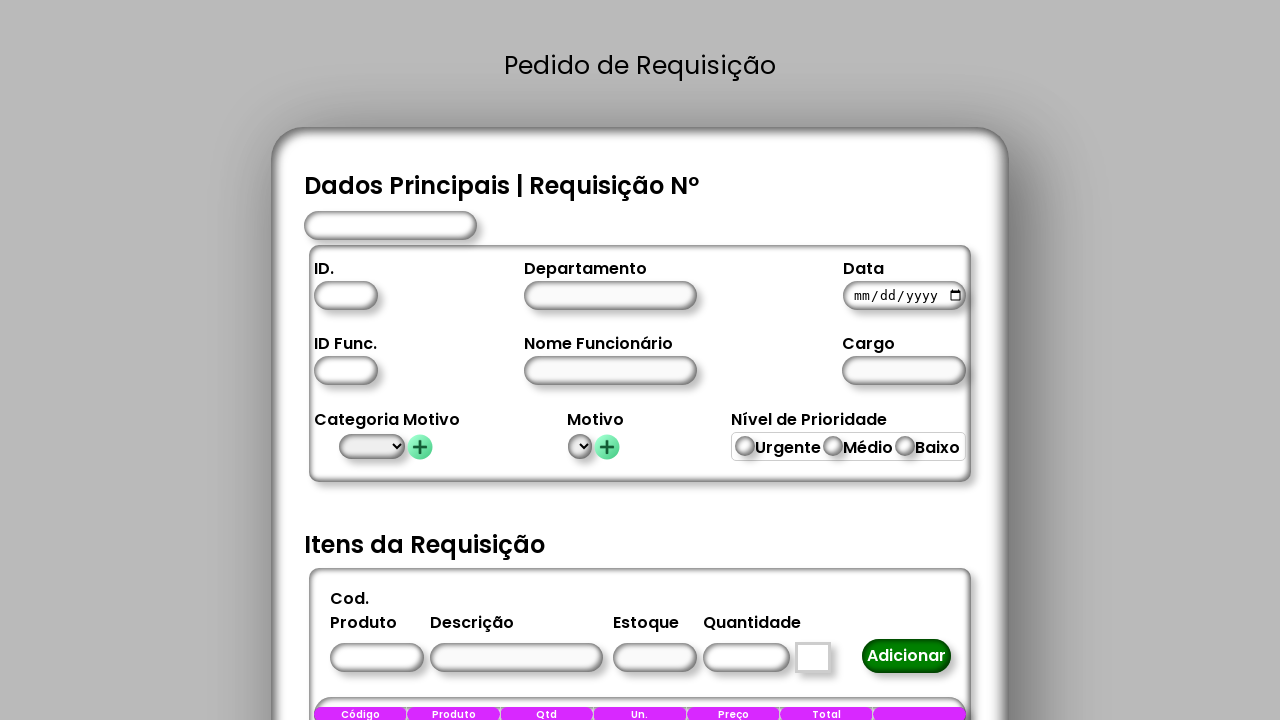

Clicked on product code input field at (376, 658) on #CodigoProduto
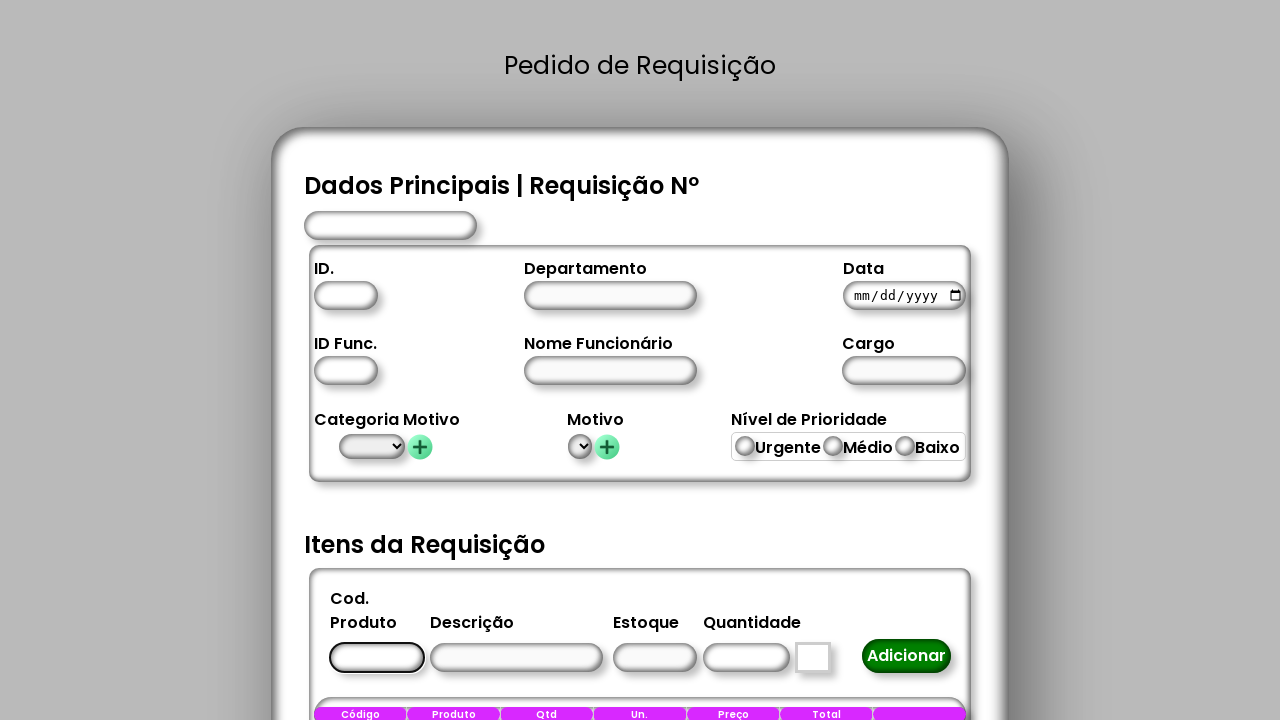

Double-clicked on product code field to select content at (376, 658) on #CodigoProduto
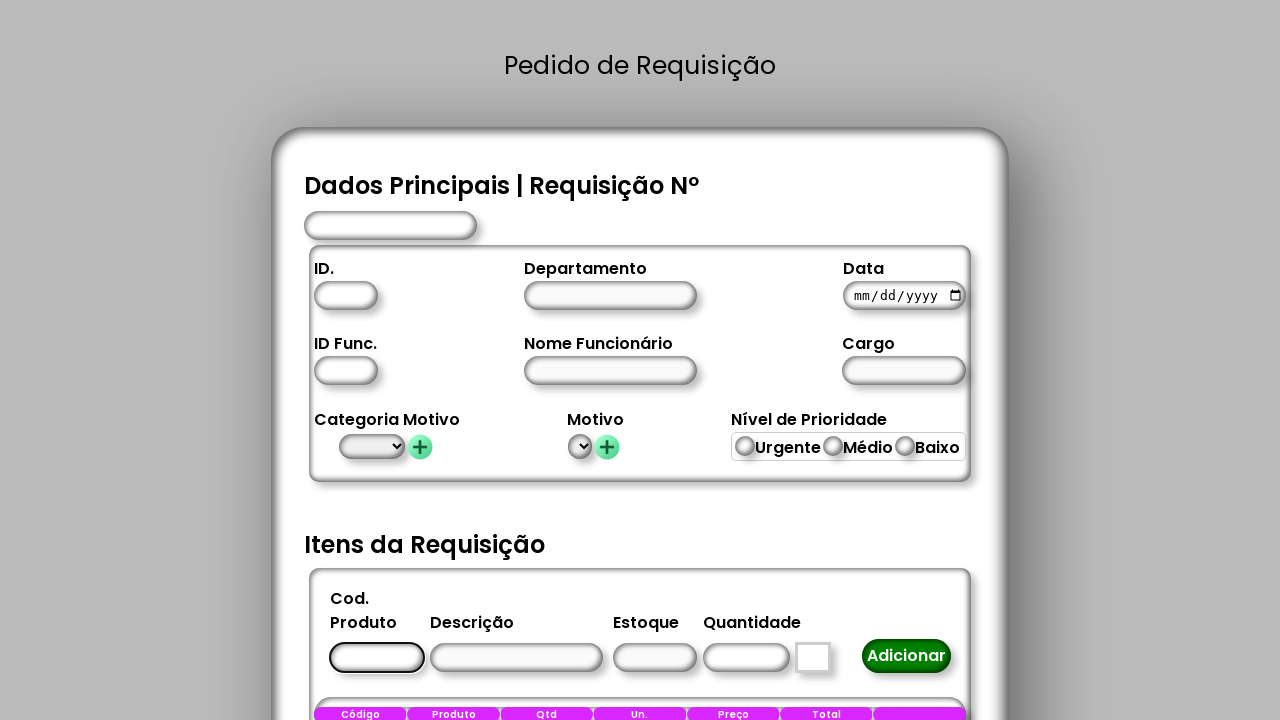

Entered first product code value '1' and checked stock status on #CodigoProduto
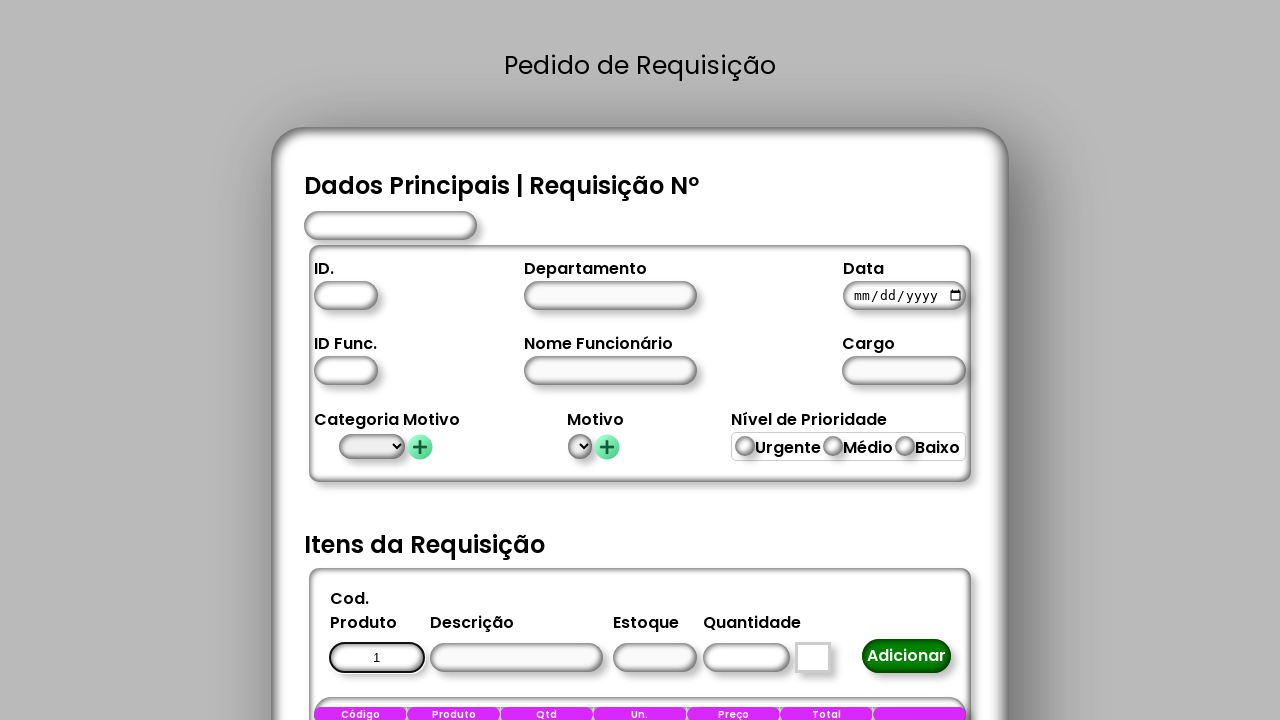

Double-clicked on product code field to select for next input at (376, 658) on #CodigoProduto
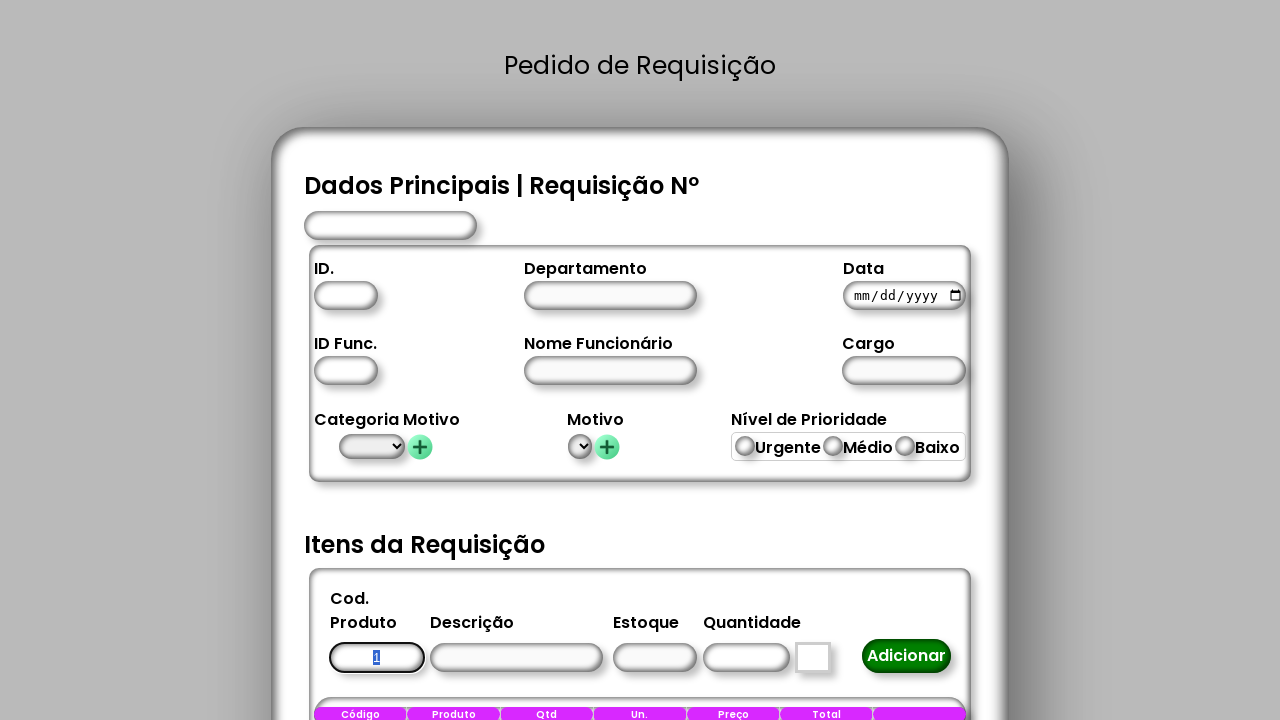

Entered second product code value '2' and checked stock status on #CodigoProduto
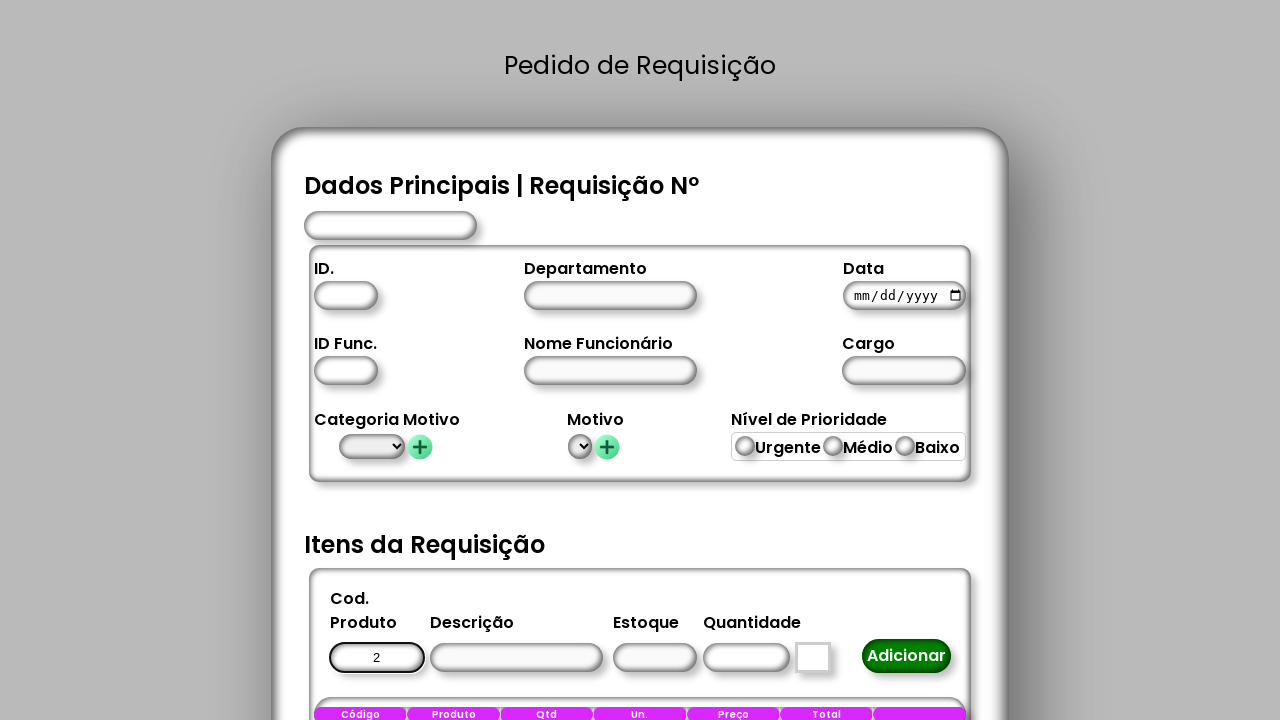

Double-clicked on product code field to select for next input at (376, 658) on #CodigoProduto
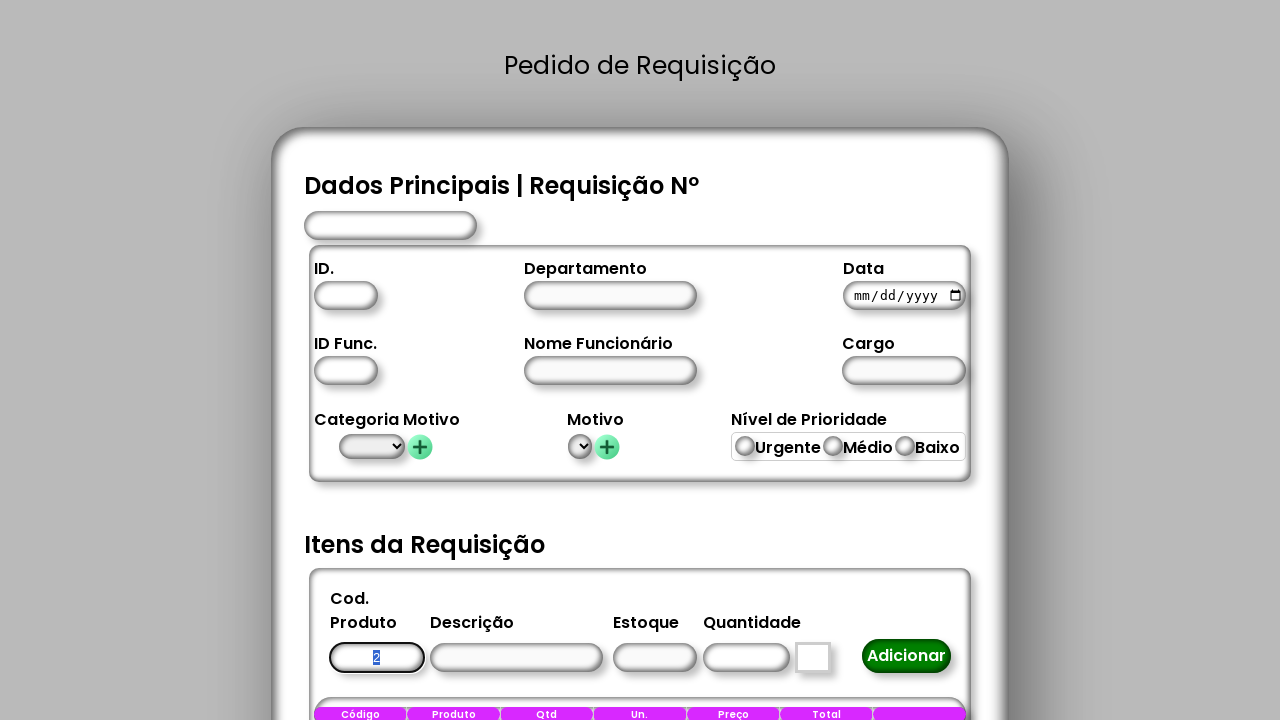

Entered third product code value '3' and checked stock status on #CodigoProduto
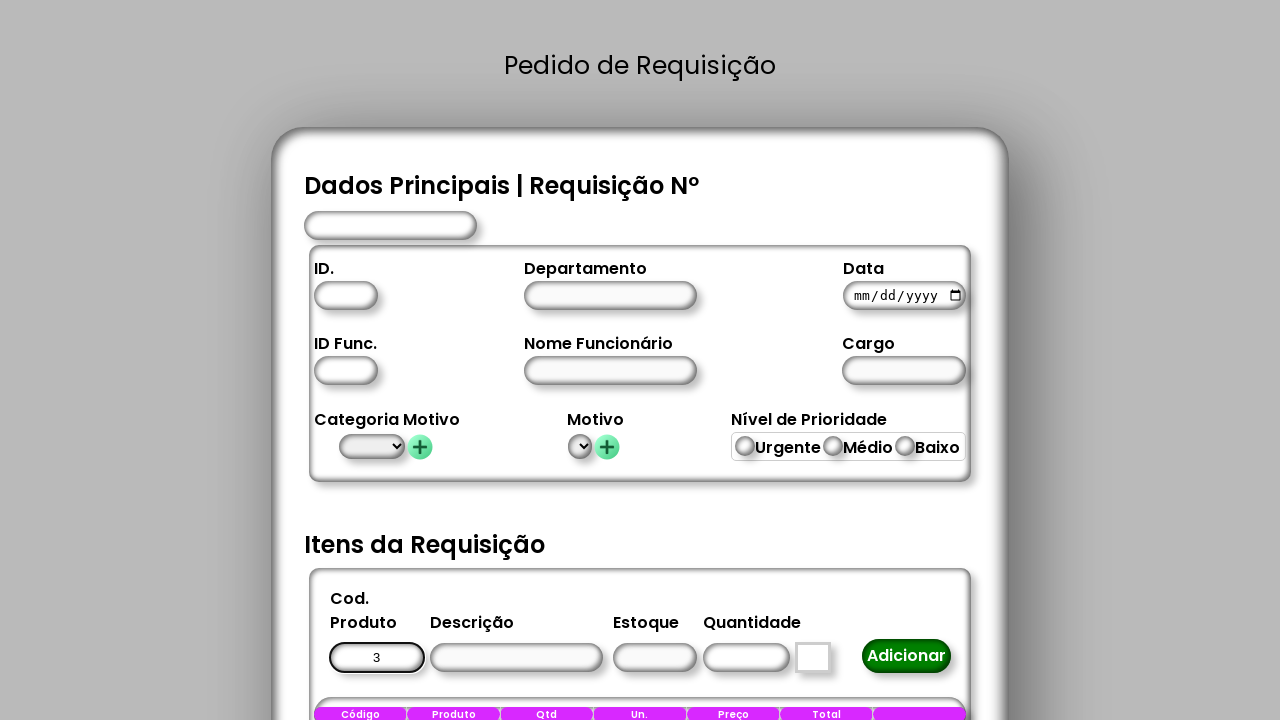

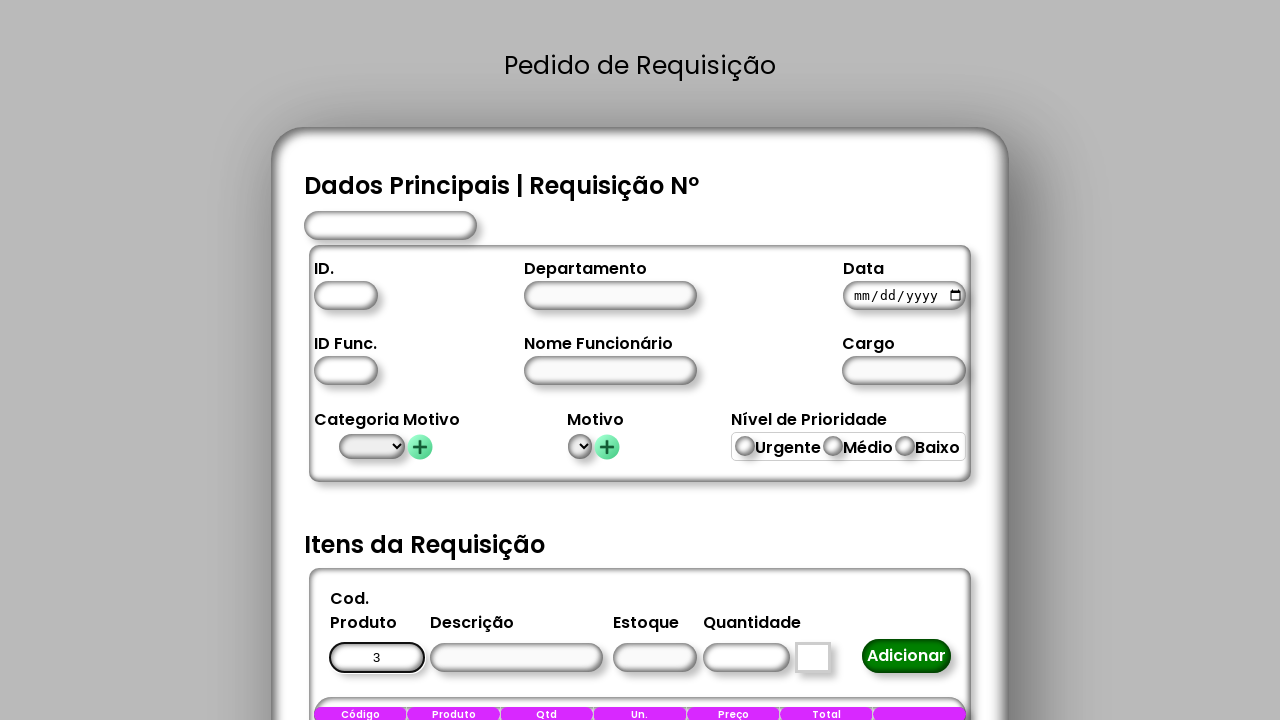